Validates that the first 100 articles on Hacker News newest page are sorted from newest to oldest by scraping timestamps across multiple pages and verifying descending chronological order.

Starting URL: https://news.ycombinator.com/newest

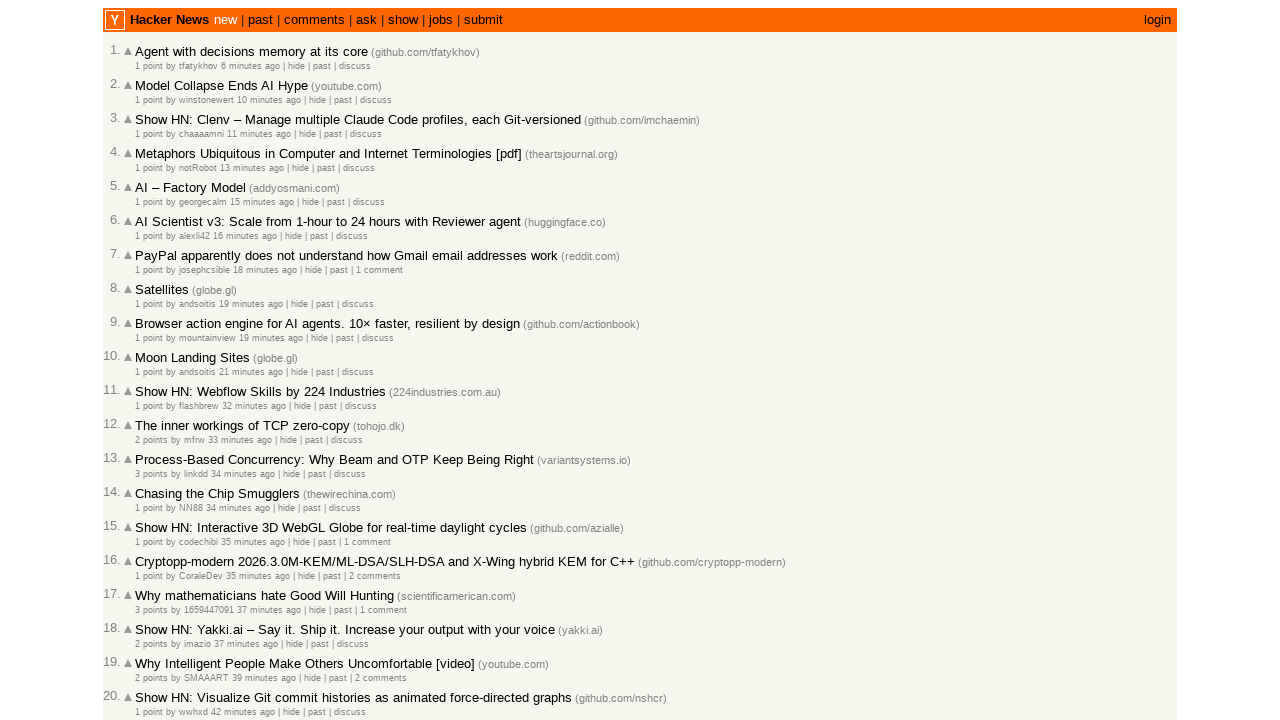

Waited for articles to load on the first page
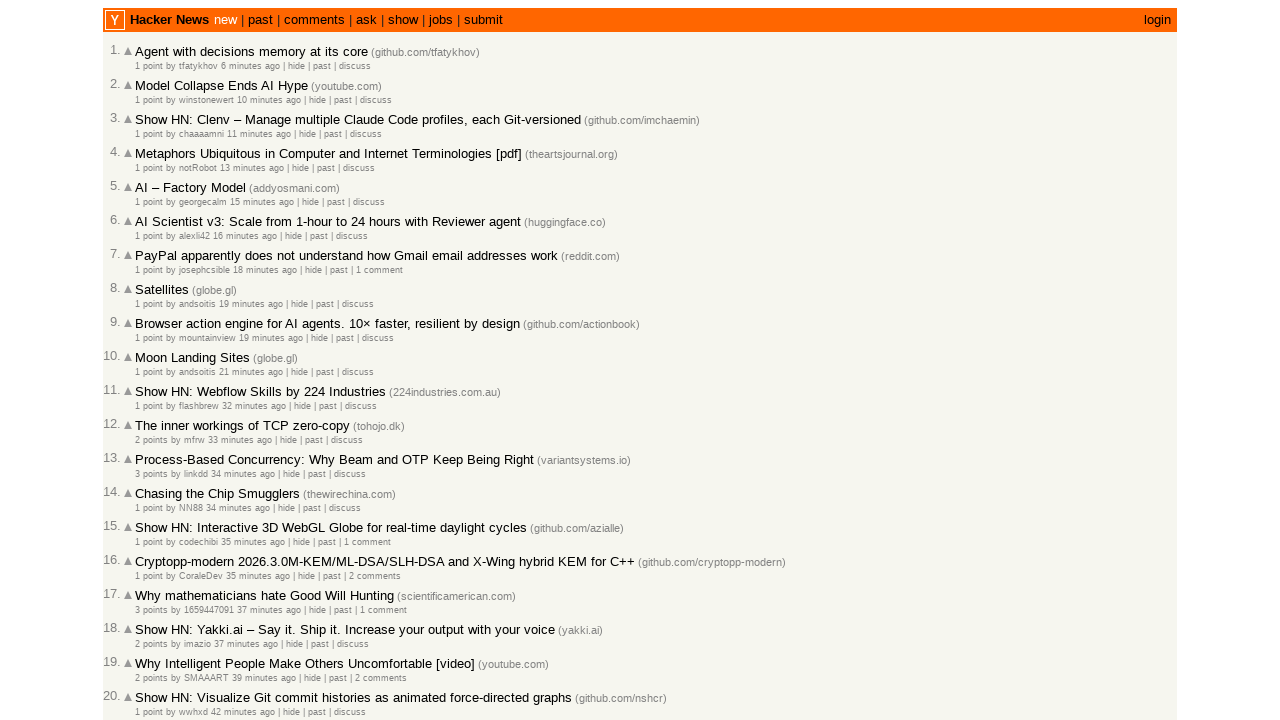

Retrieved all age elements from page 1
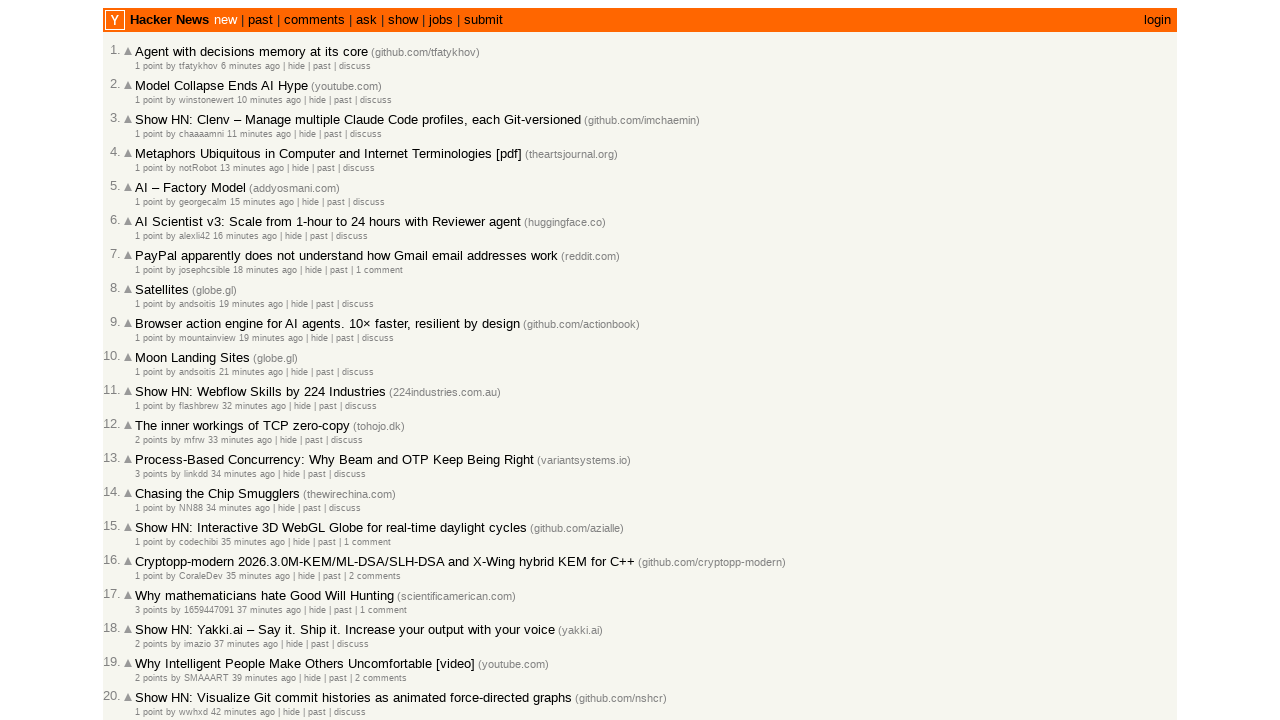

Extracted 30 timestamps from page 1, total collected: 30
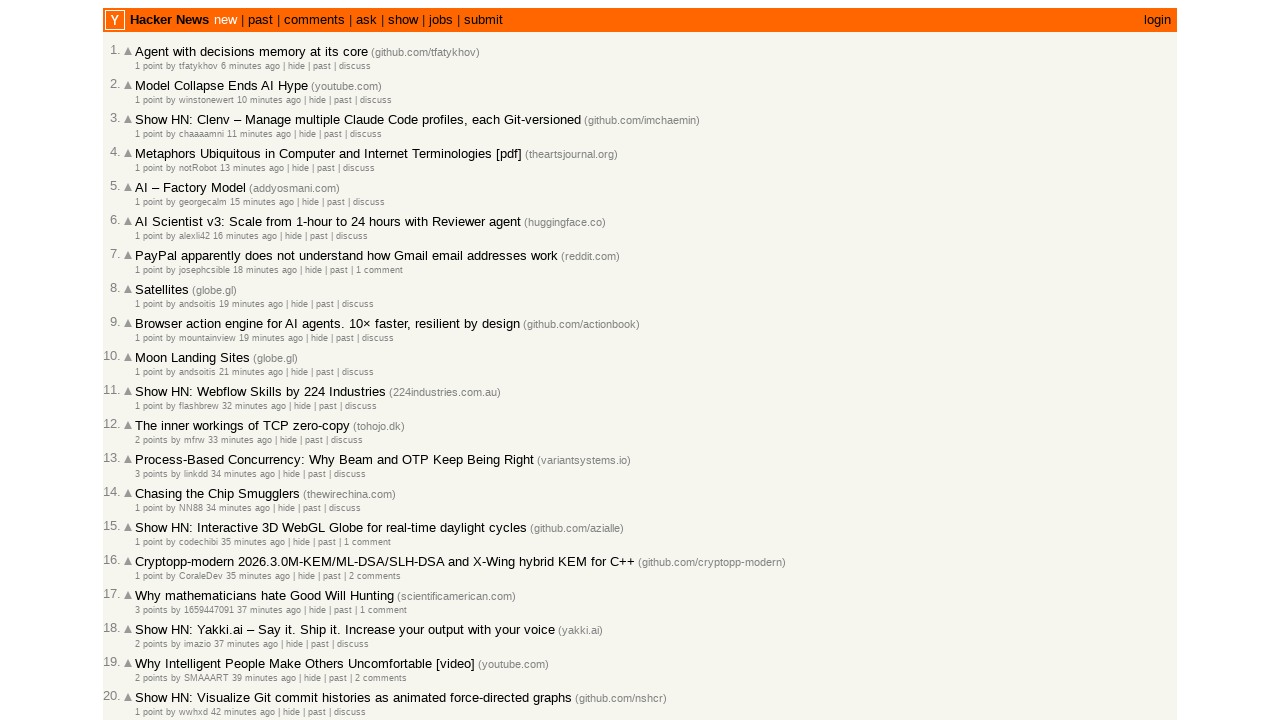

Clicked 'More' button to load next page
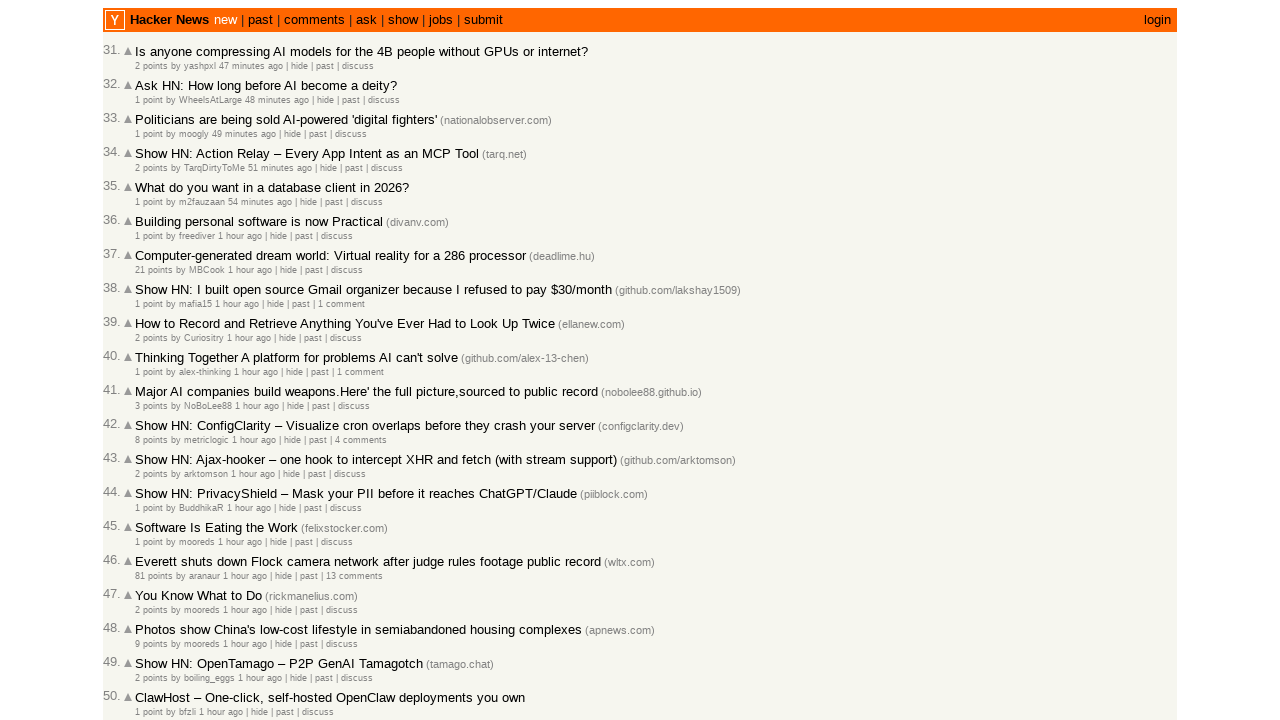

Waited for articles to load on page 2
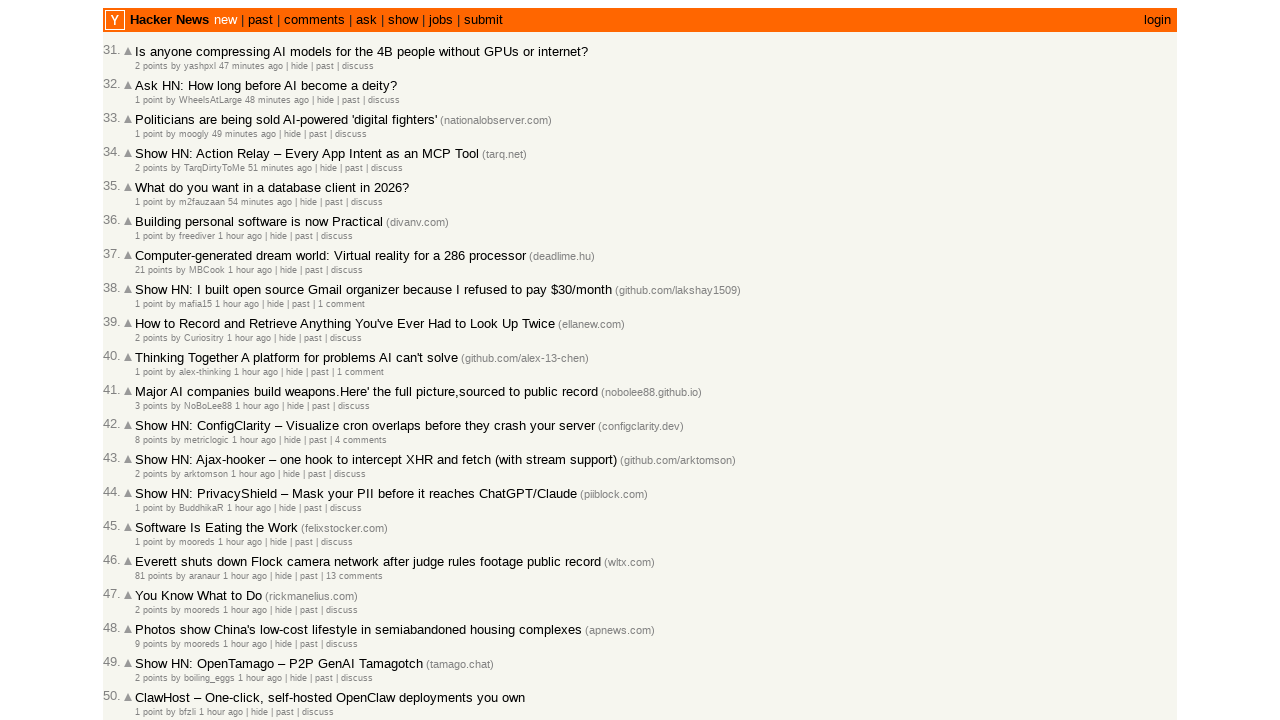

Retrieved all age elements from page 2
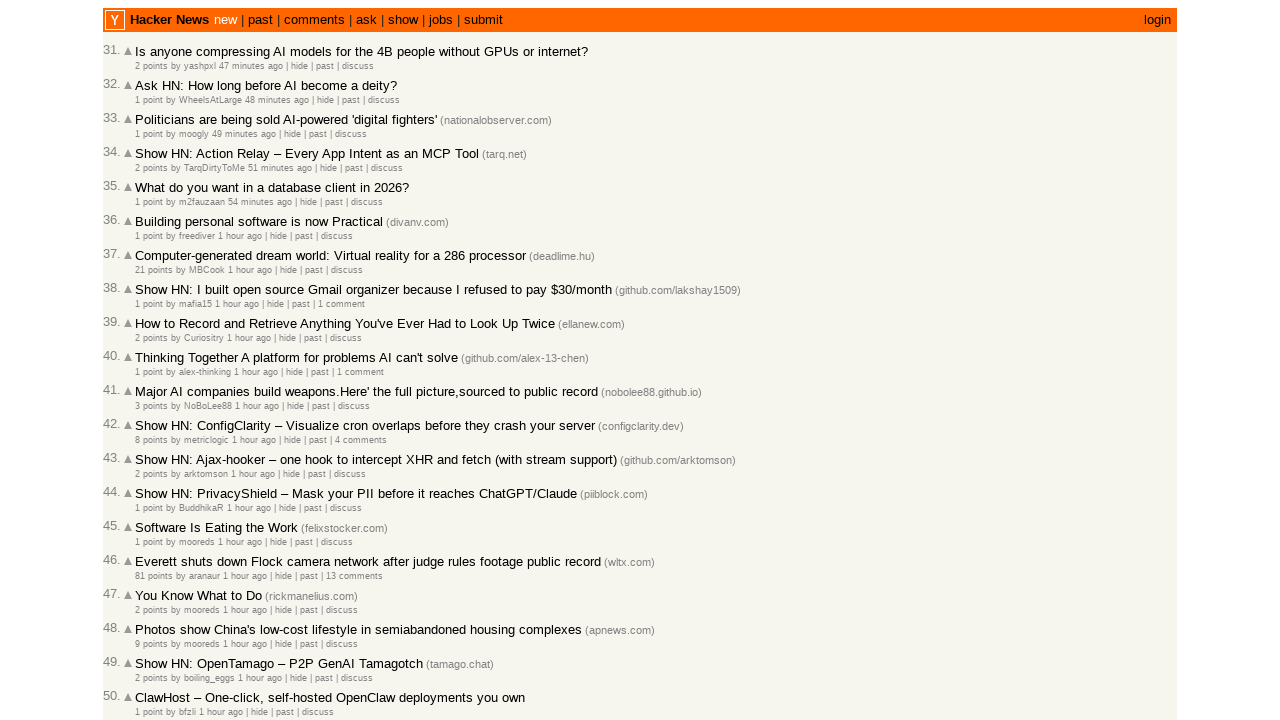

Extracted 30 timestamps from page 2, total collected: 60
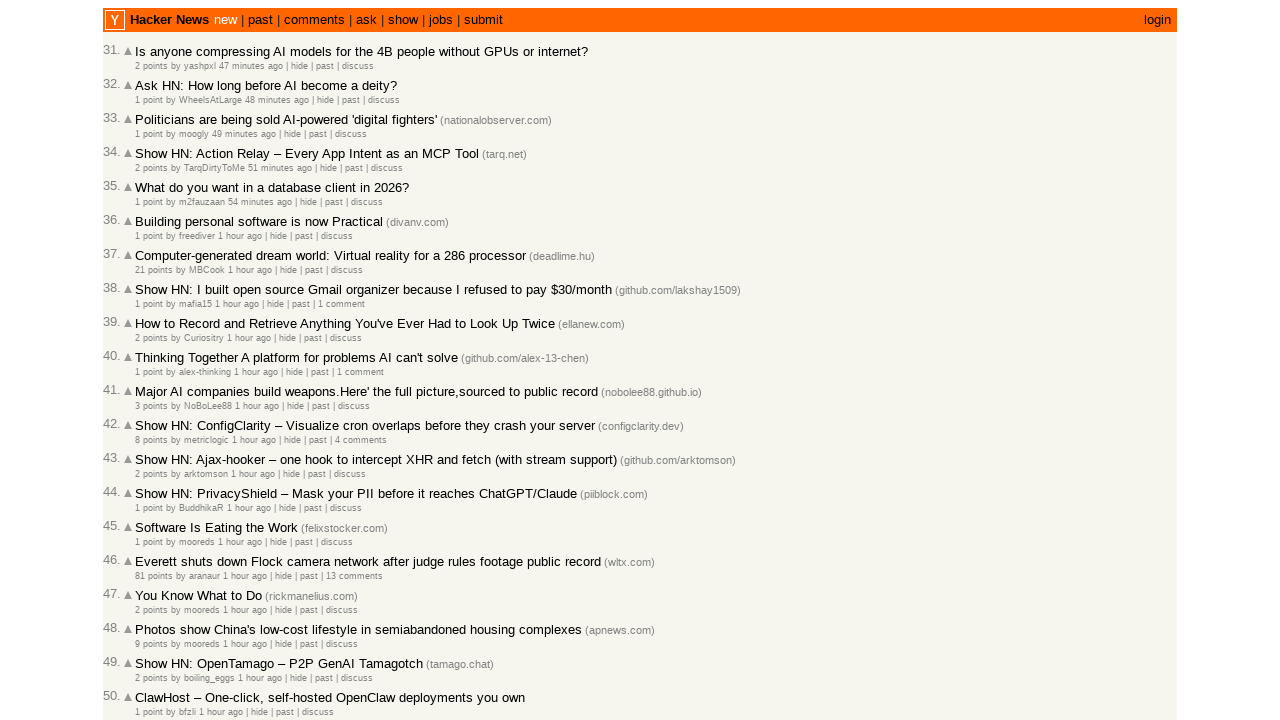

Clicked 'More' button to load next page
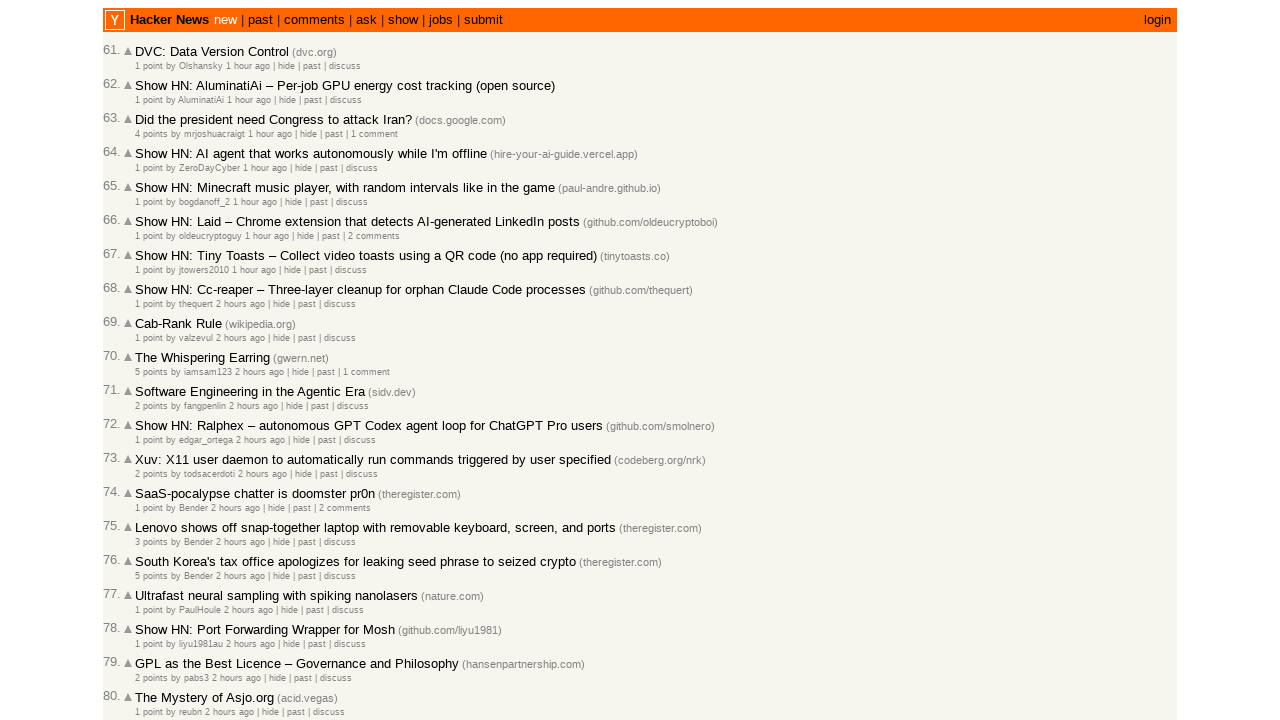

Waited for articles to load on page 3
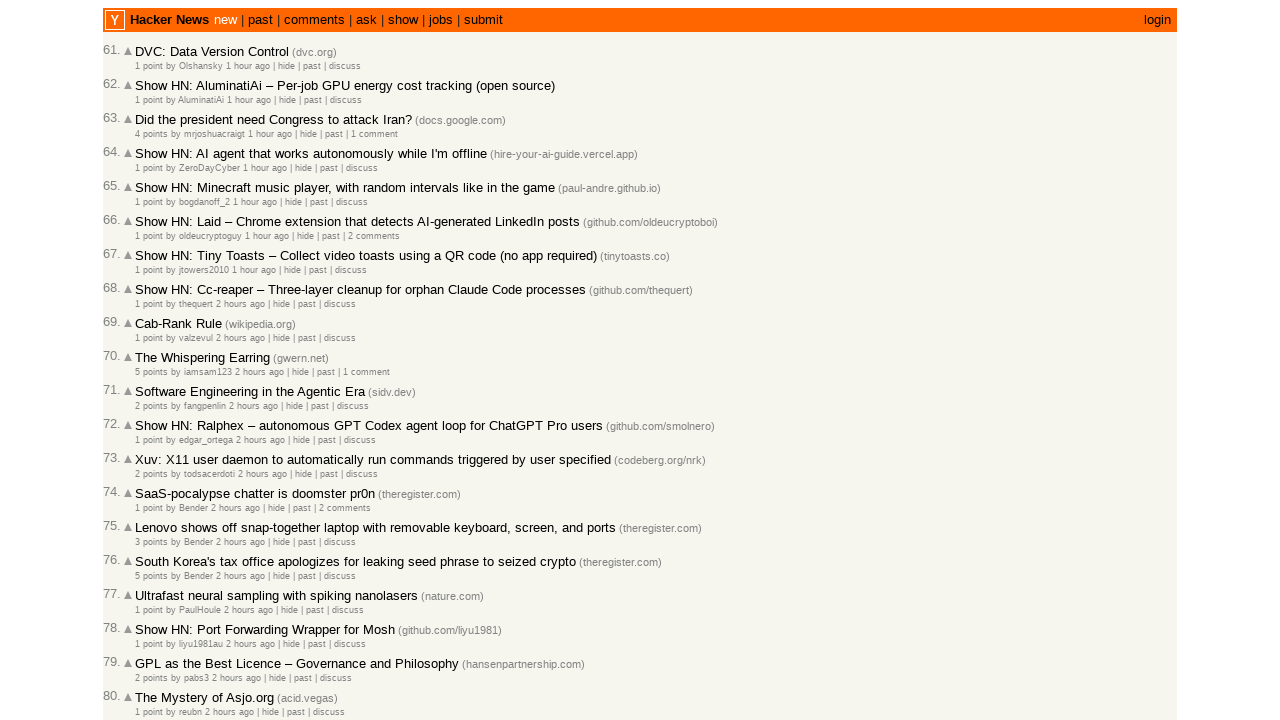

Retrieved all age elements from page 3
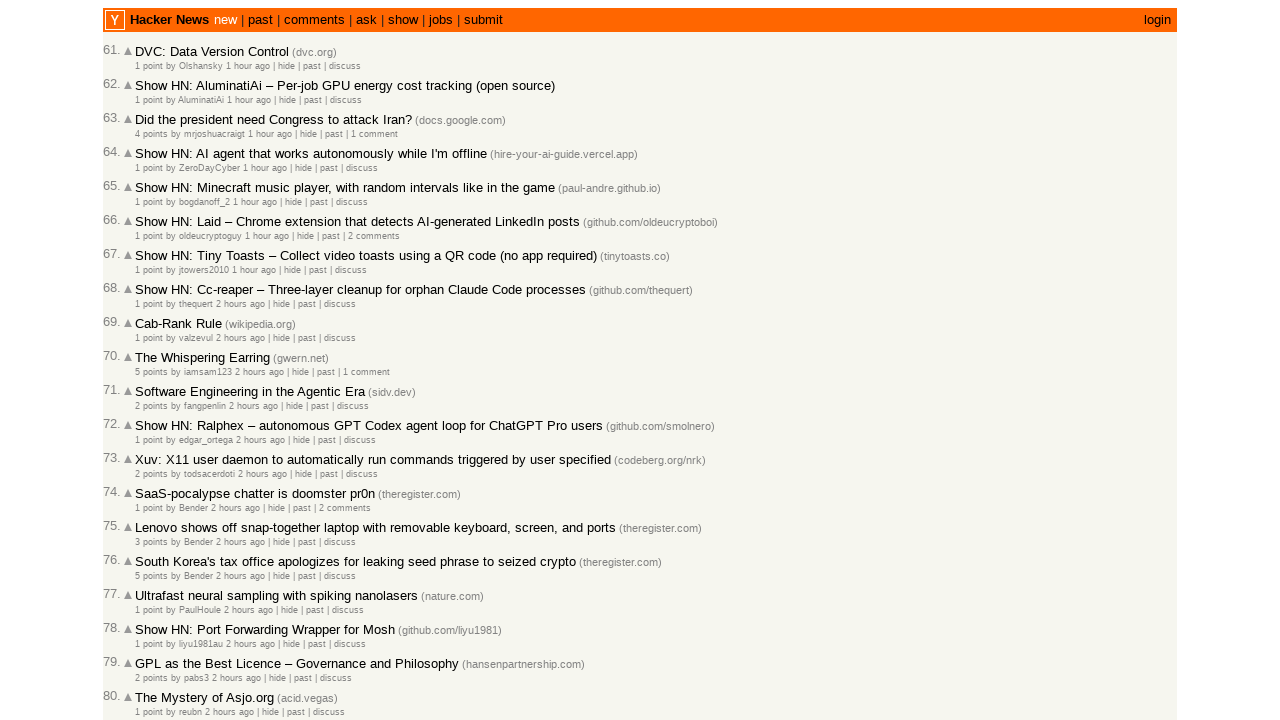

Extracted 30 timestamps from page 3, total collected: 90
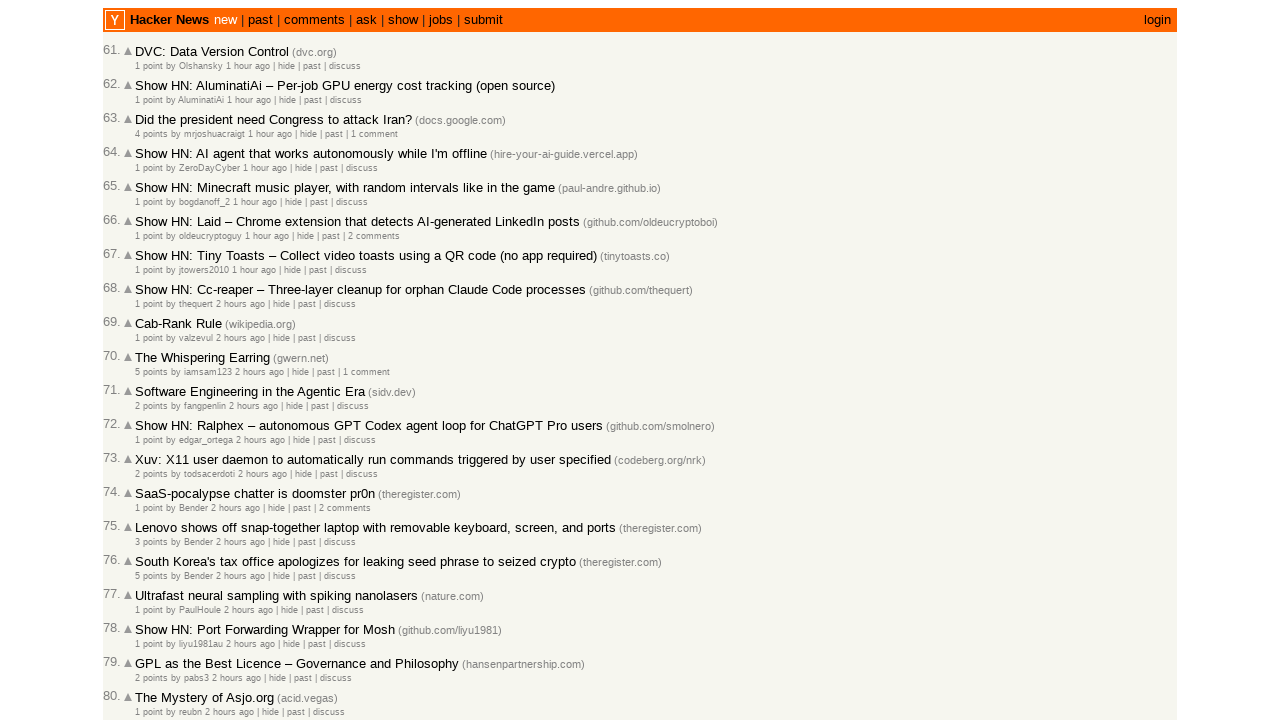

Clicked 'More' button to load next page
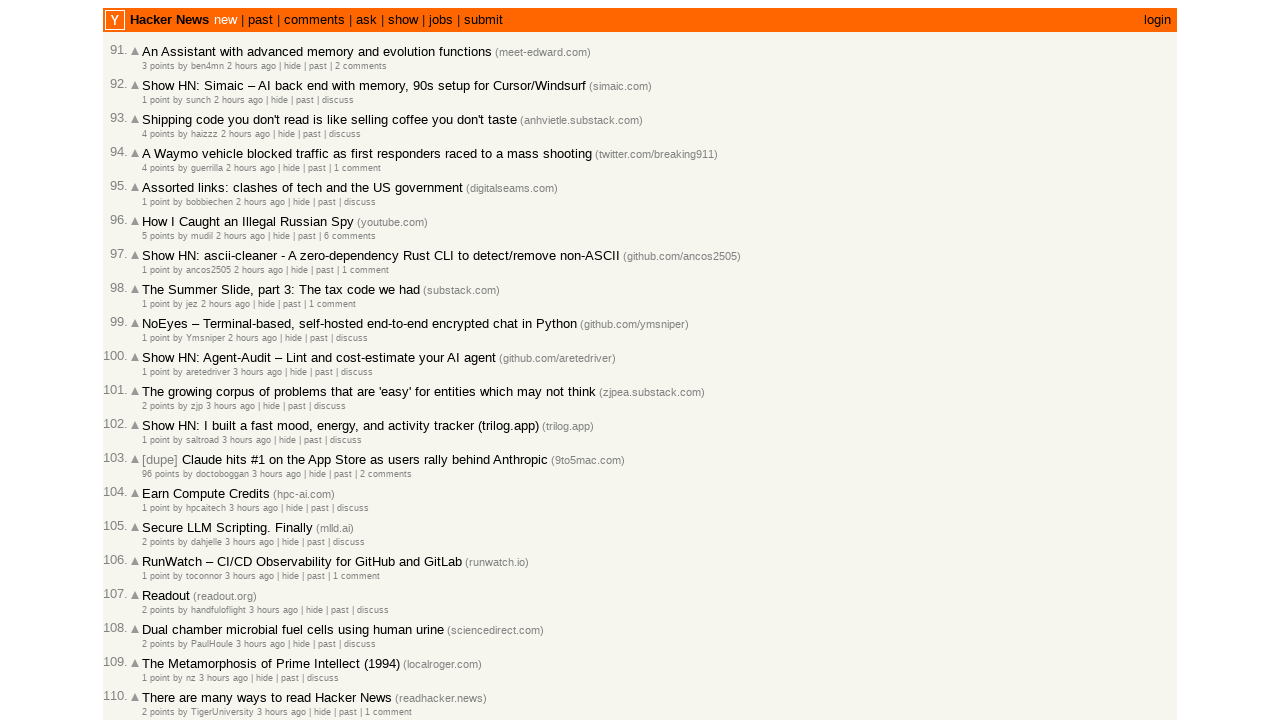

Waited for articles to load on page 4
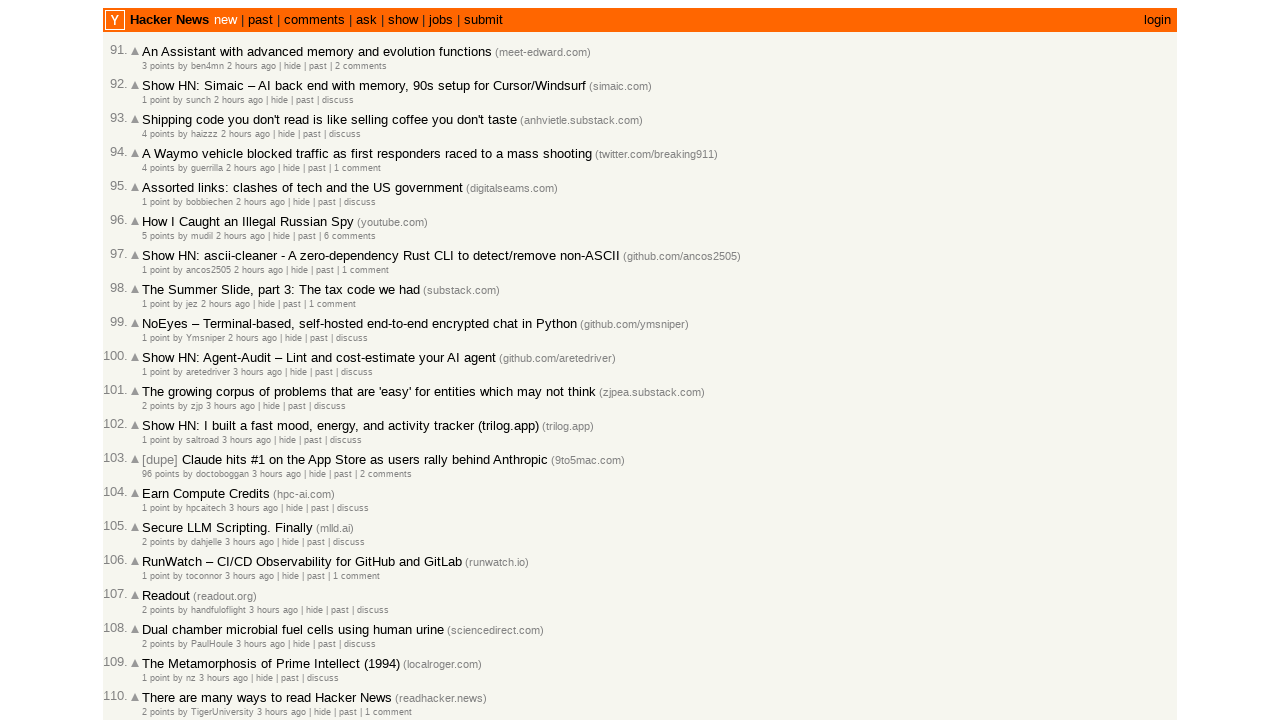

Retrieved all age elements from page 4
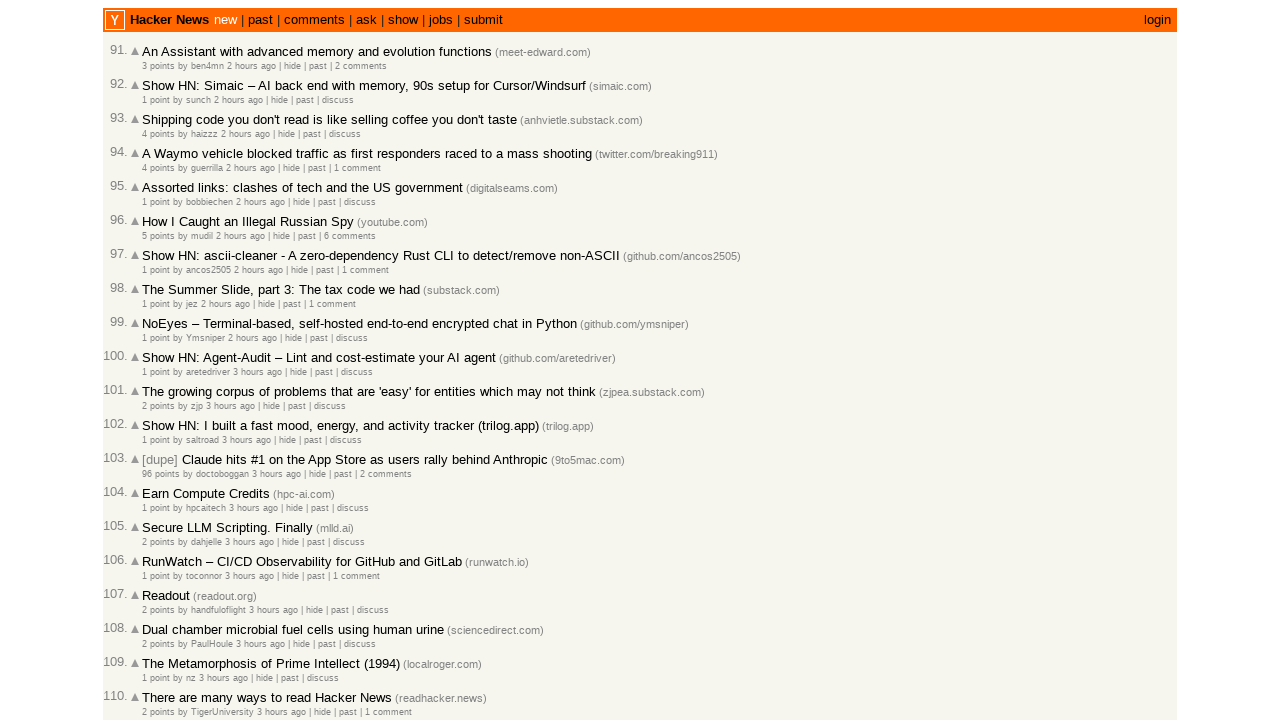

Extracted 30 timestamps from page 4, total collected: 120
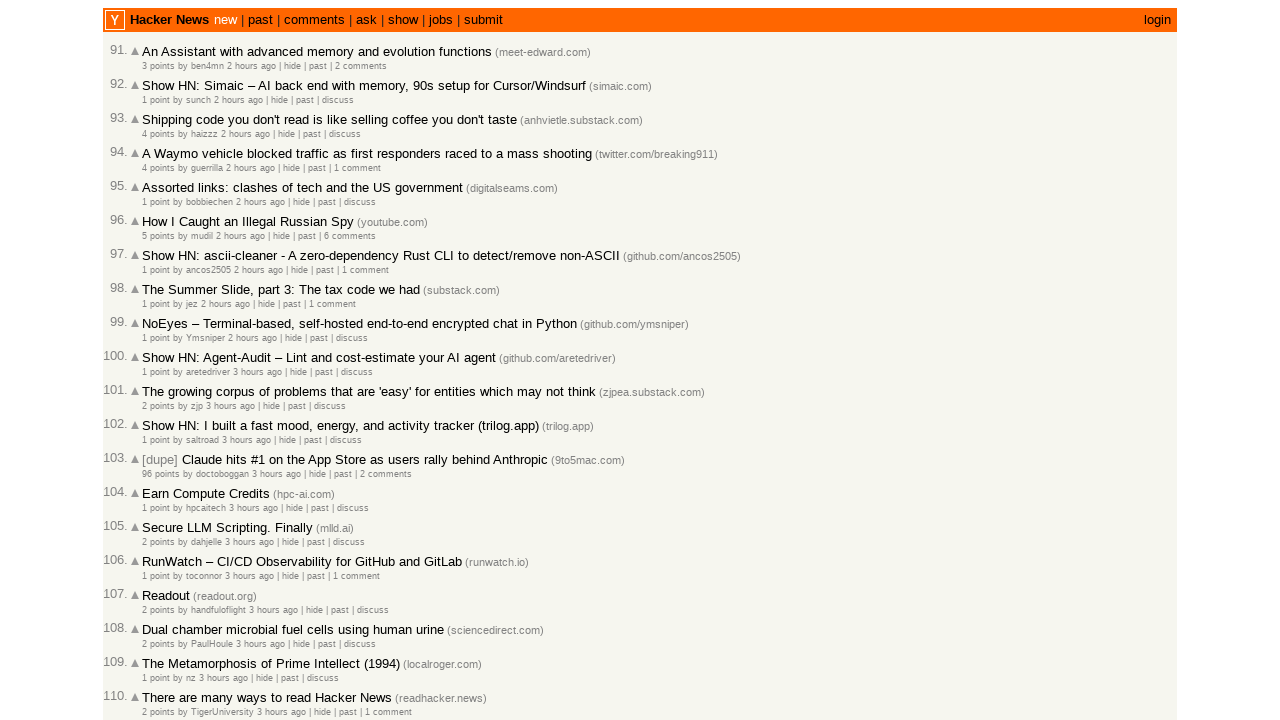

Trimmed timestamp list to exactly 100 articles
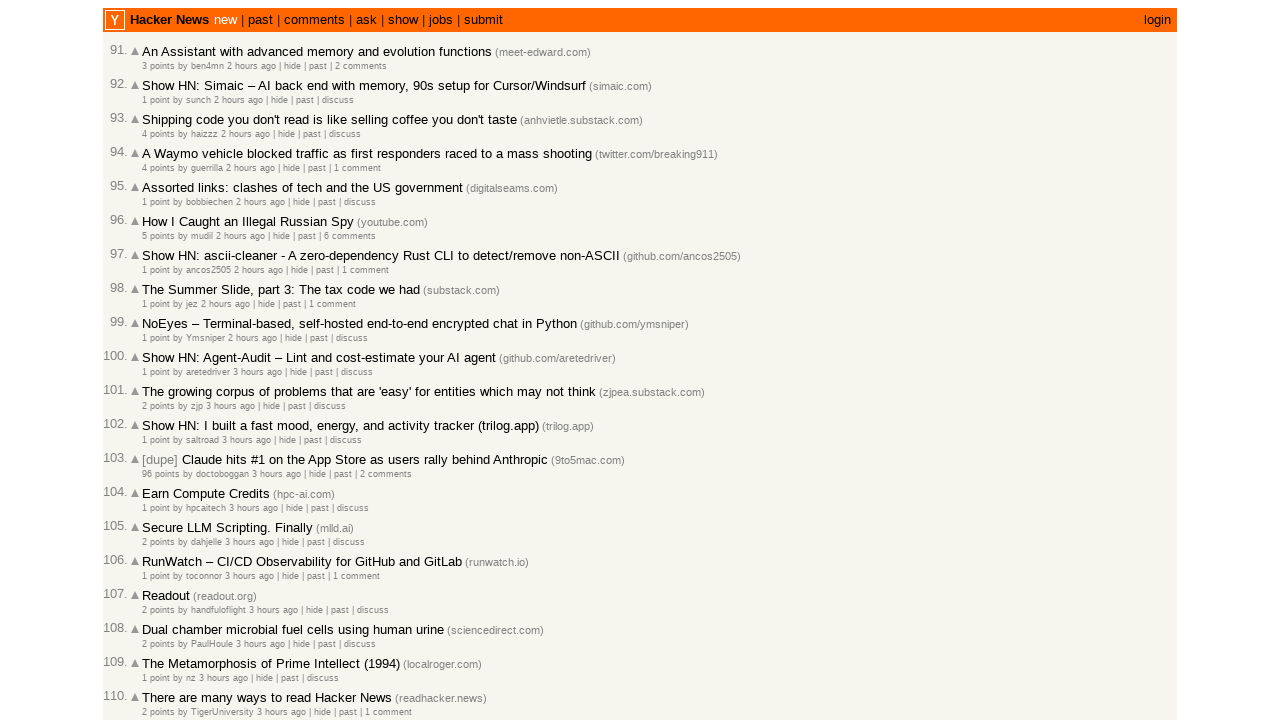

Verified that exactly 100 articles were collected
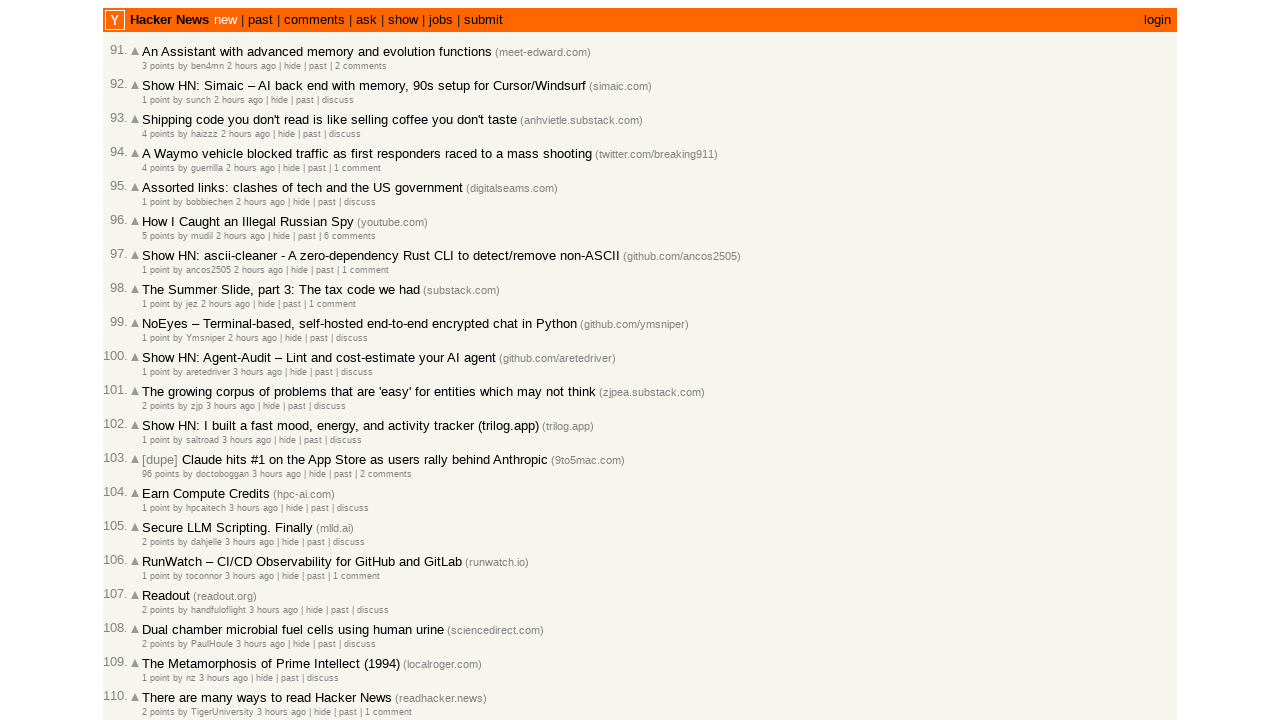

Validated that all 100 articles are sorted in descending chronological order (newest to oldest)
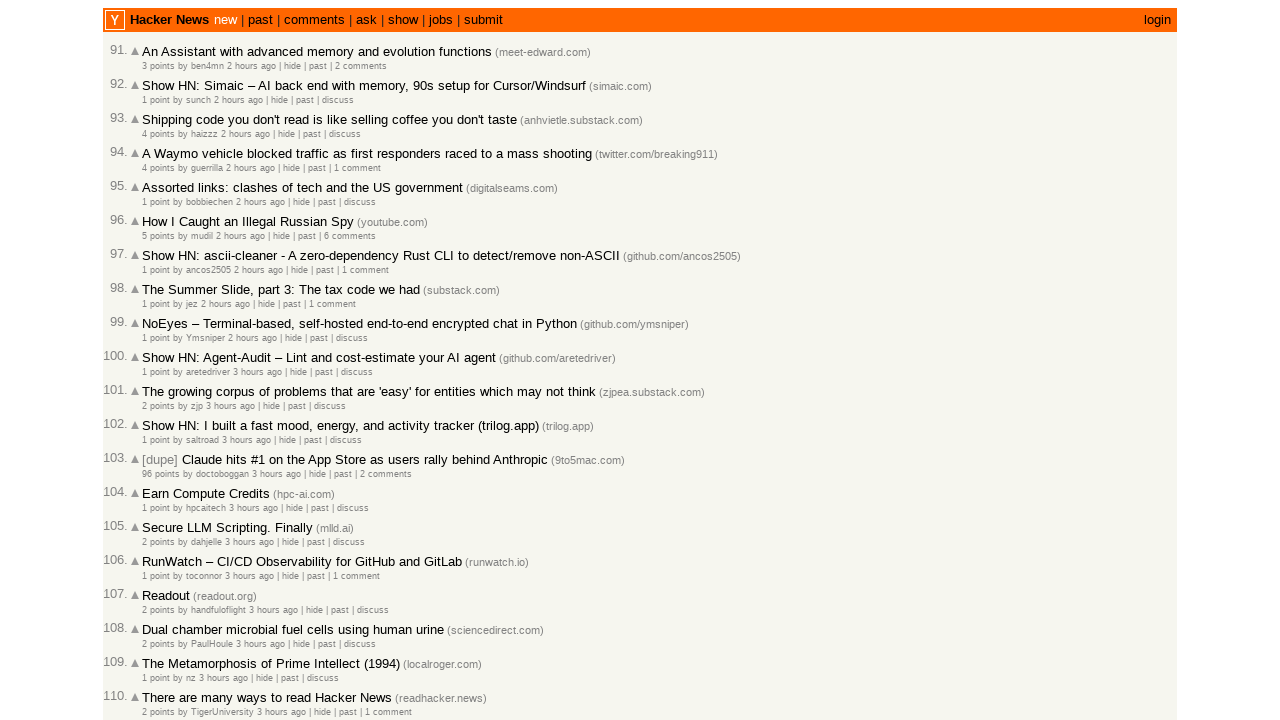

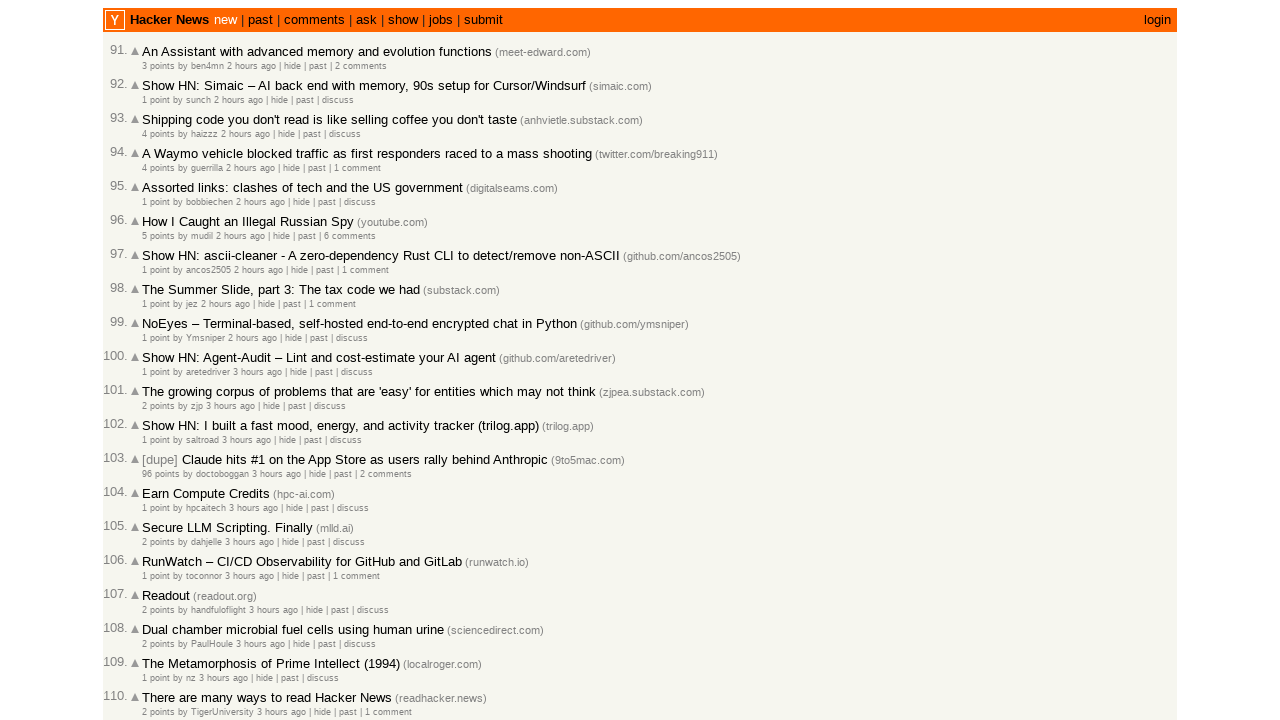